Tests page scrolling functionality and verifies that the sum of prices in a table matches the displayed total amount

Starting URL: https://rahulshettyacademy.com/AutomationPractice/

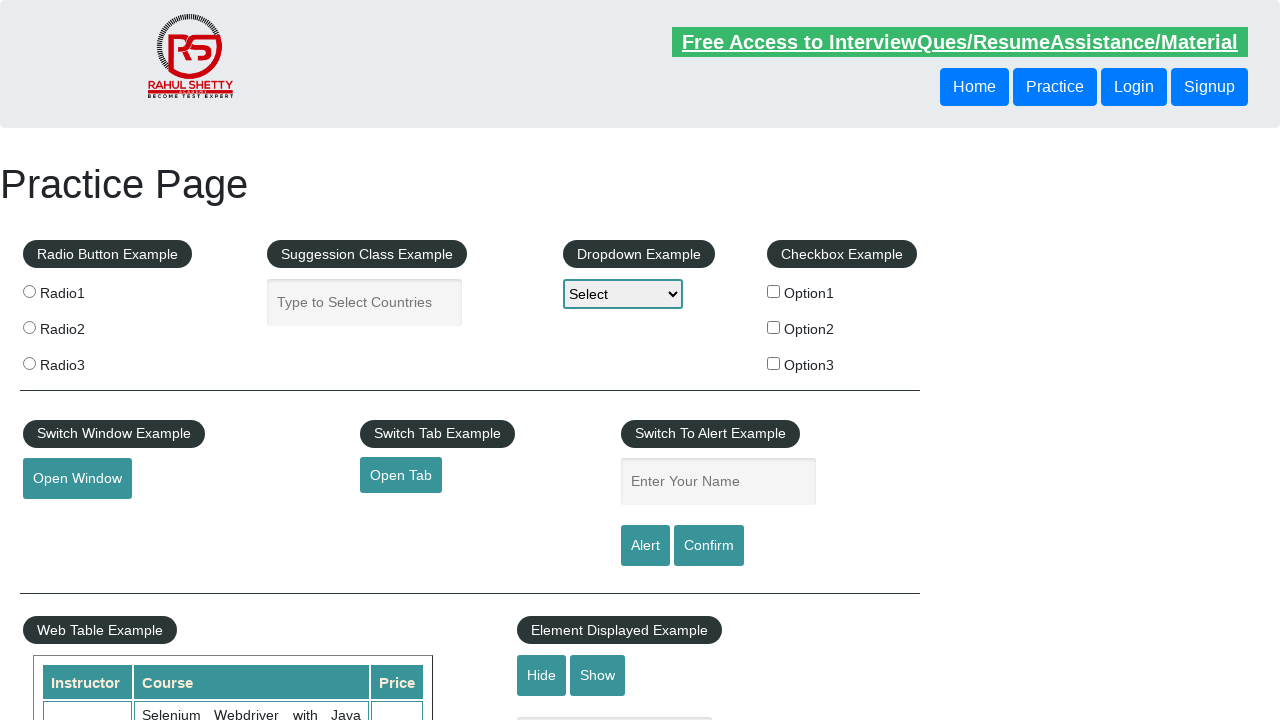

Scrolled down the page by 500 pixels
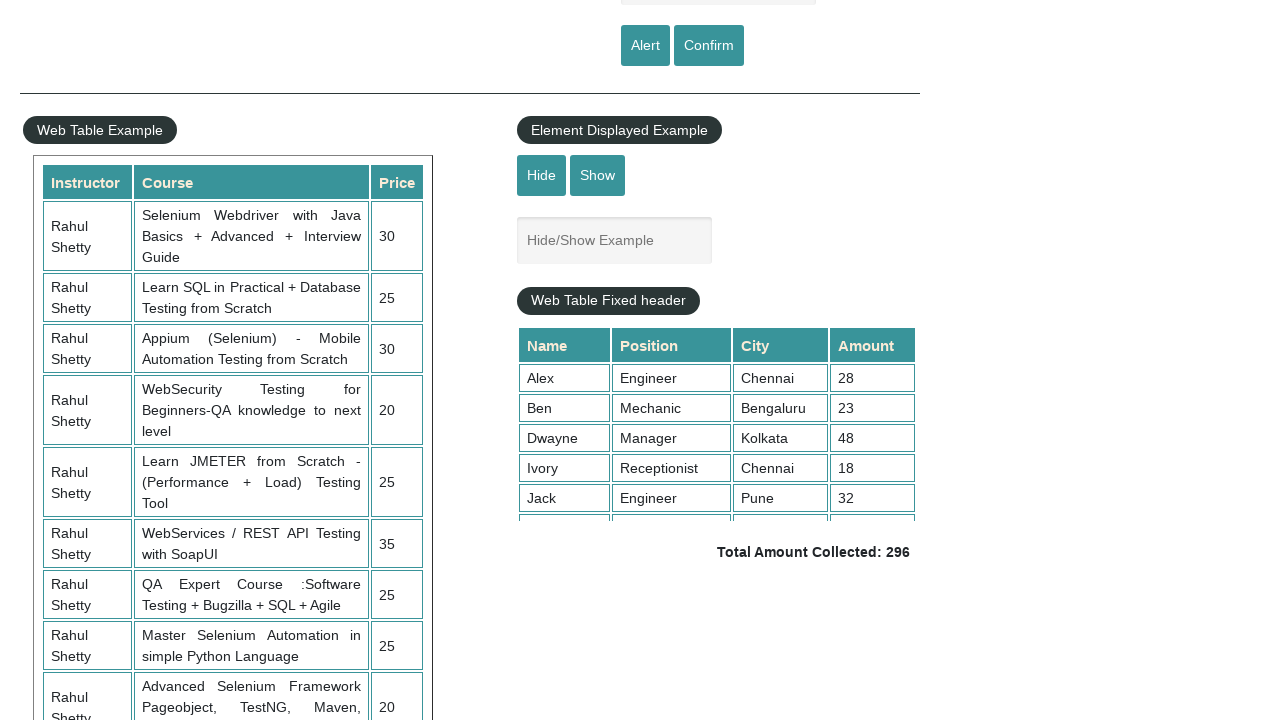

Waited 500ms for page to settle
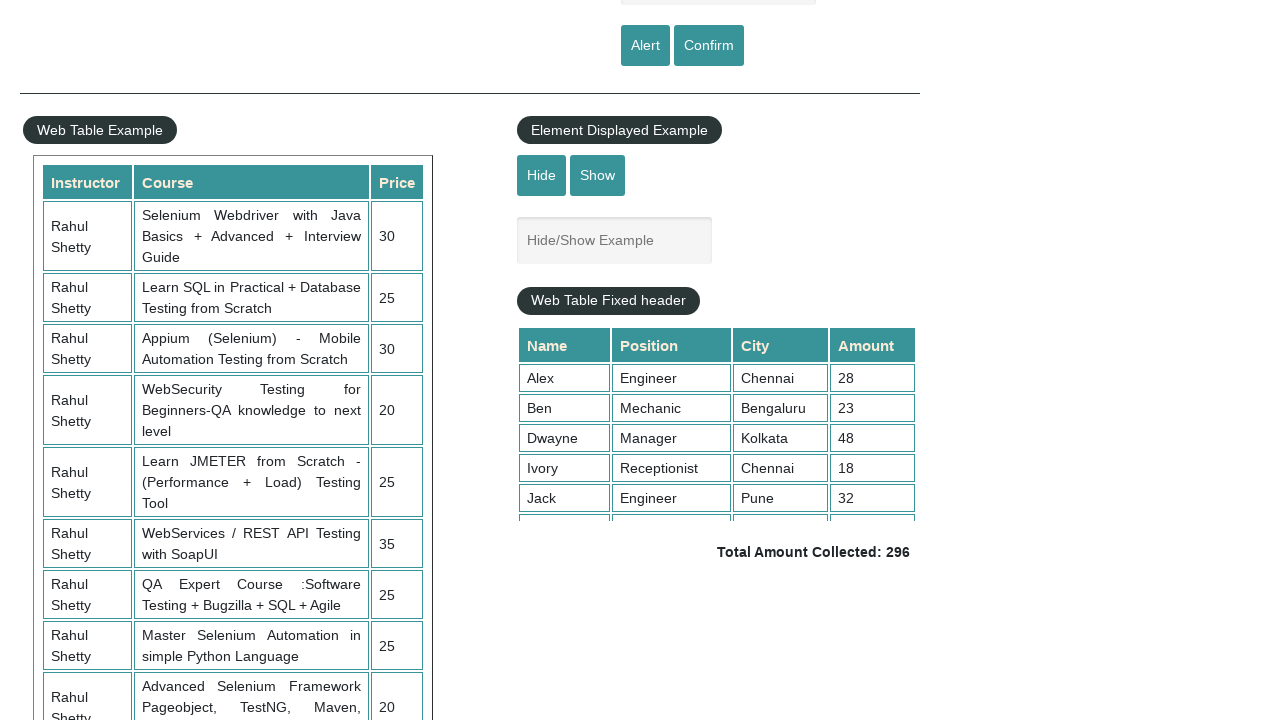

Scrolled down the page by another 500 pixels
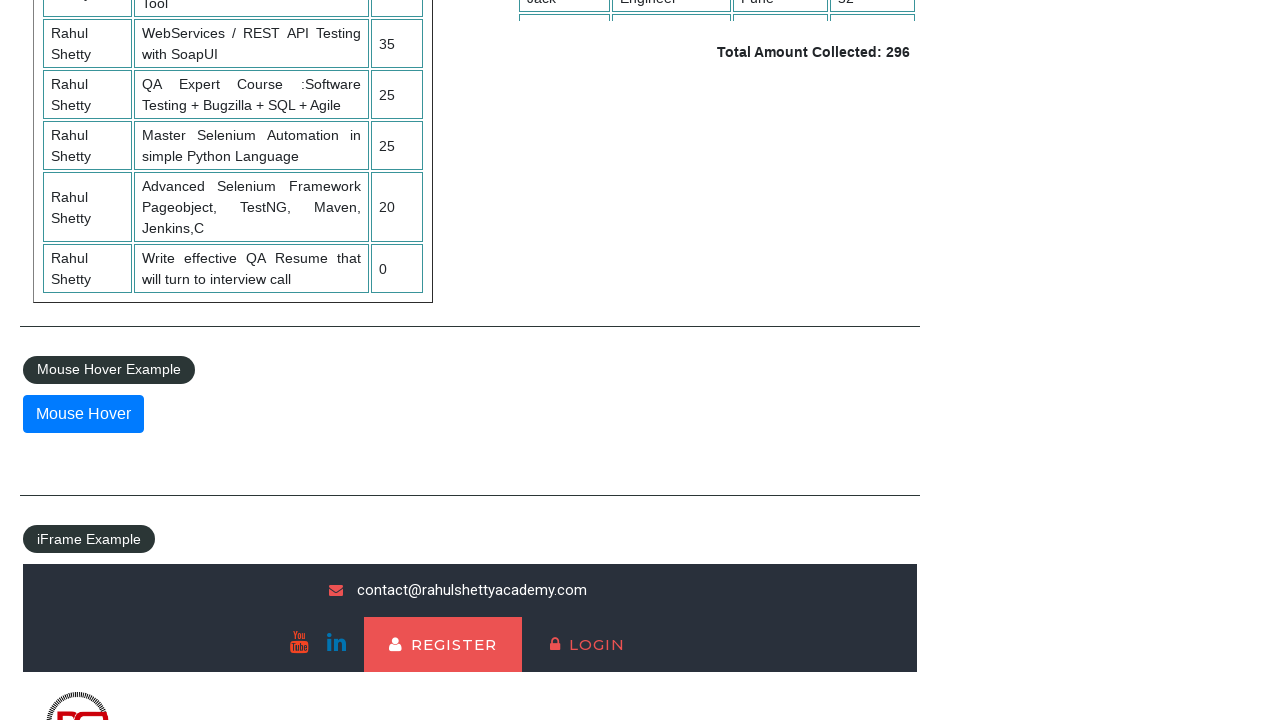

Waited 500ms for page to settle
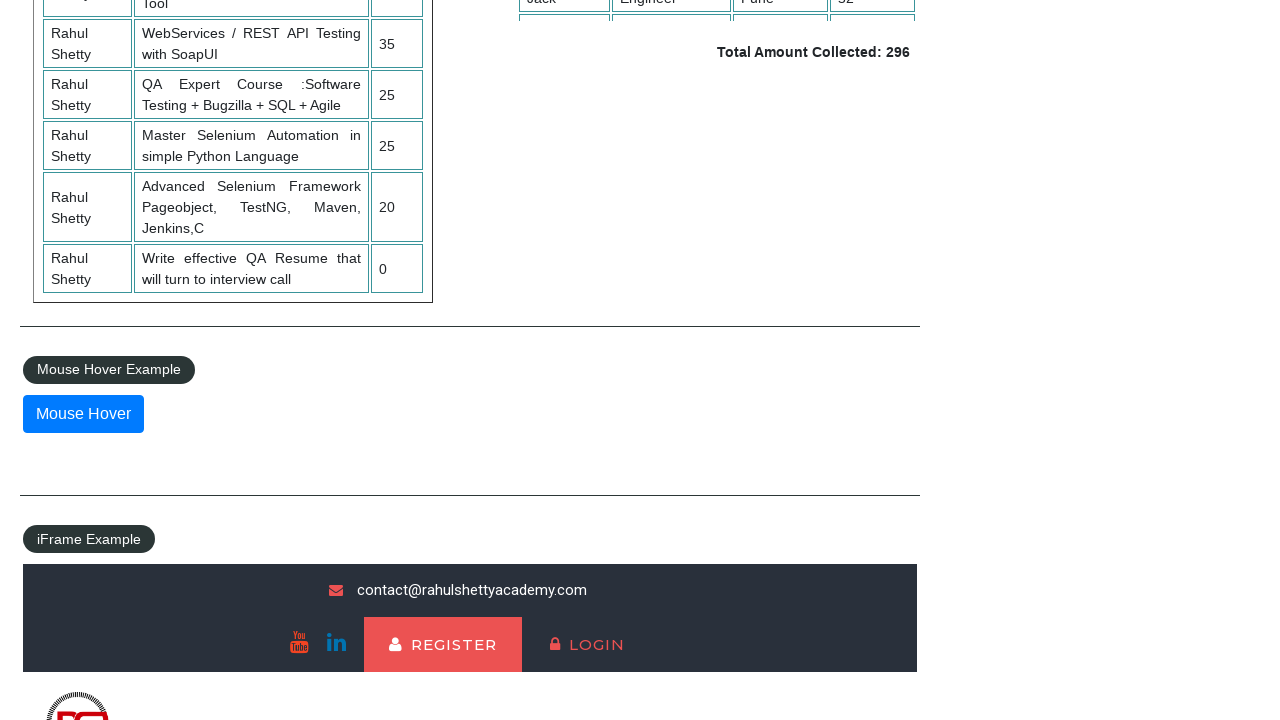

Scrolled within the fixed table header to position 5000
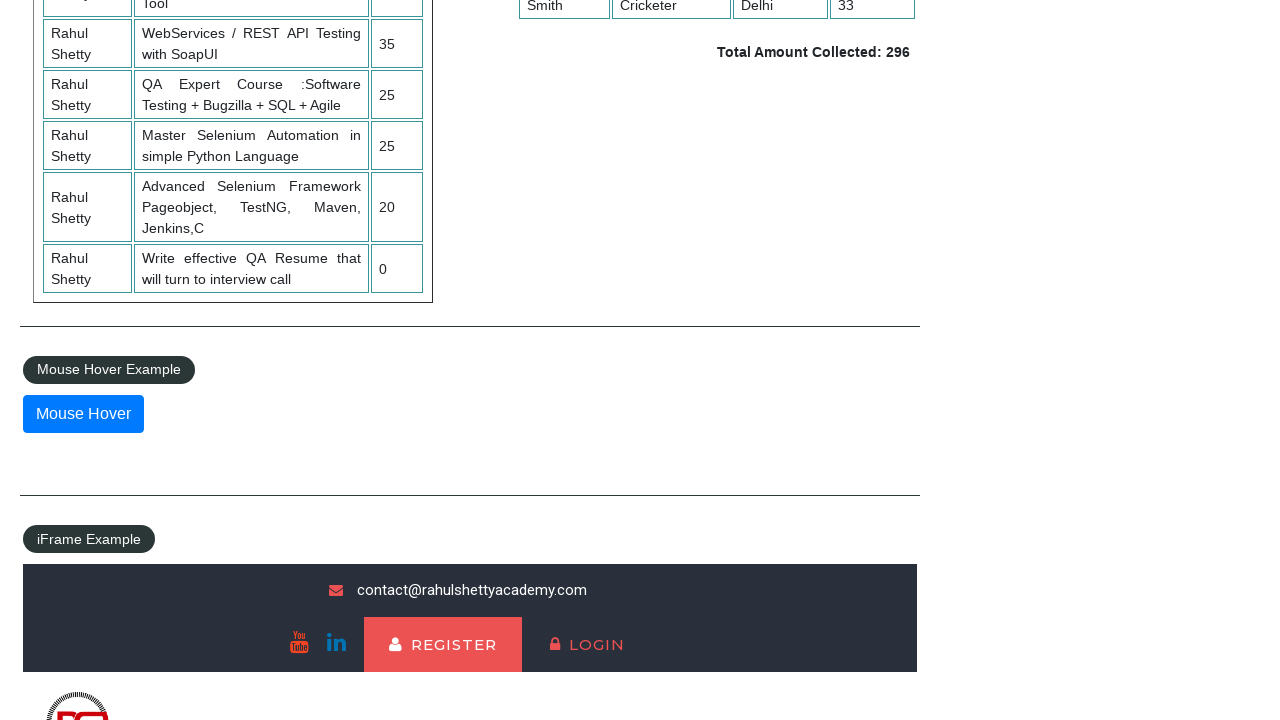

Retrieved all price elements from the table
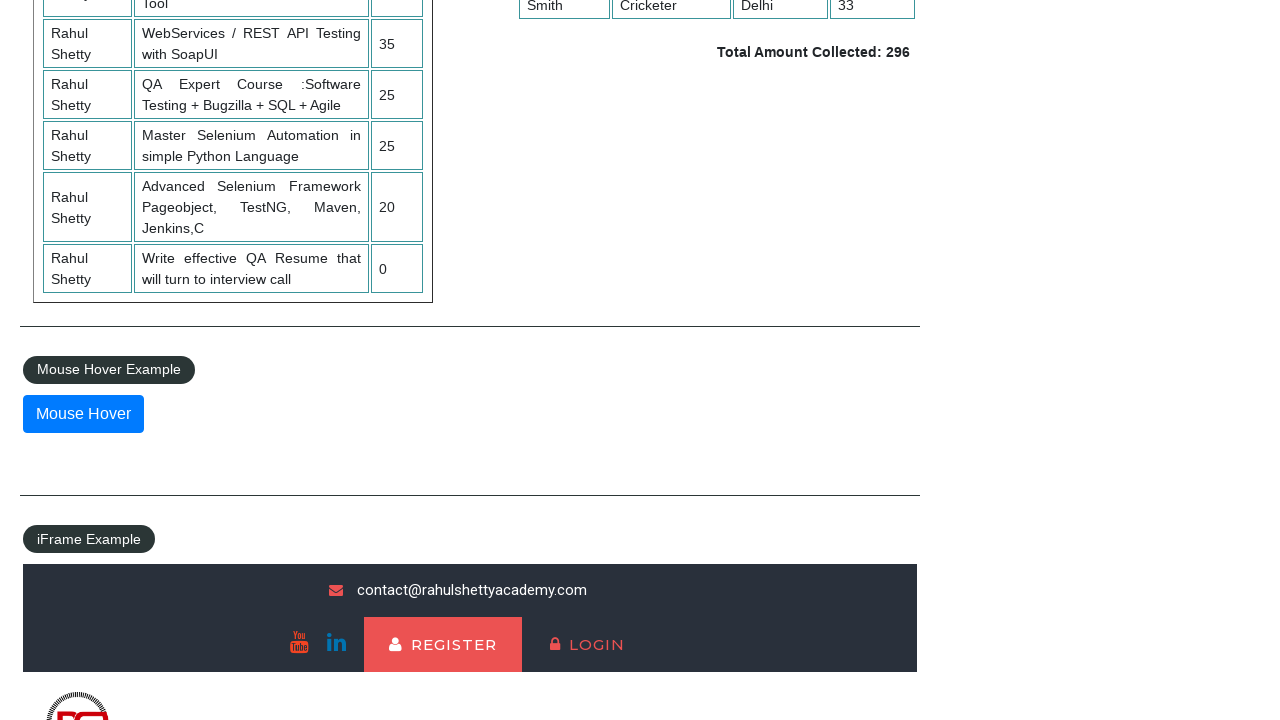

Calculated sum of all prices: 296
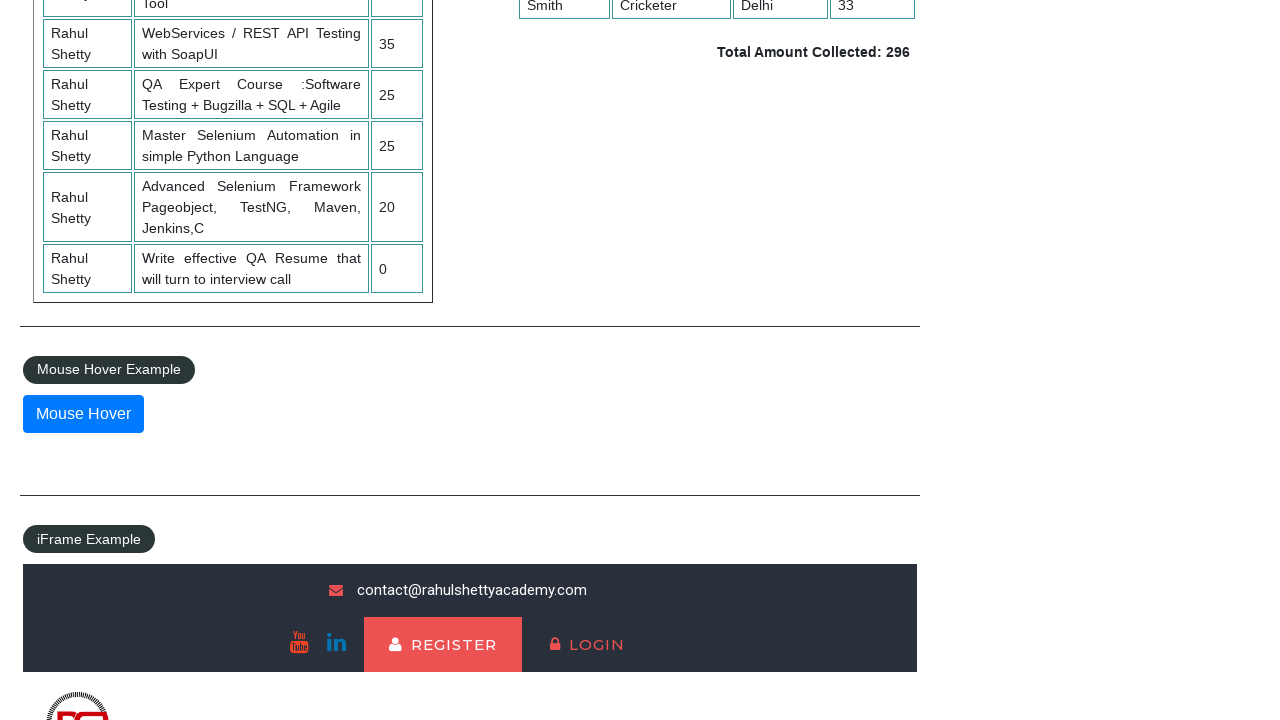

Retrieved displayed total amount text
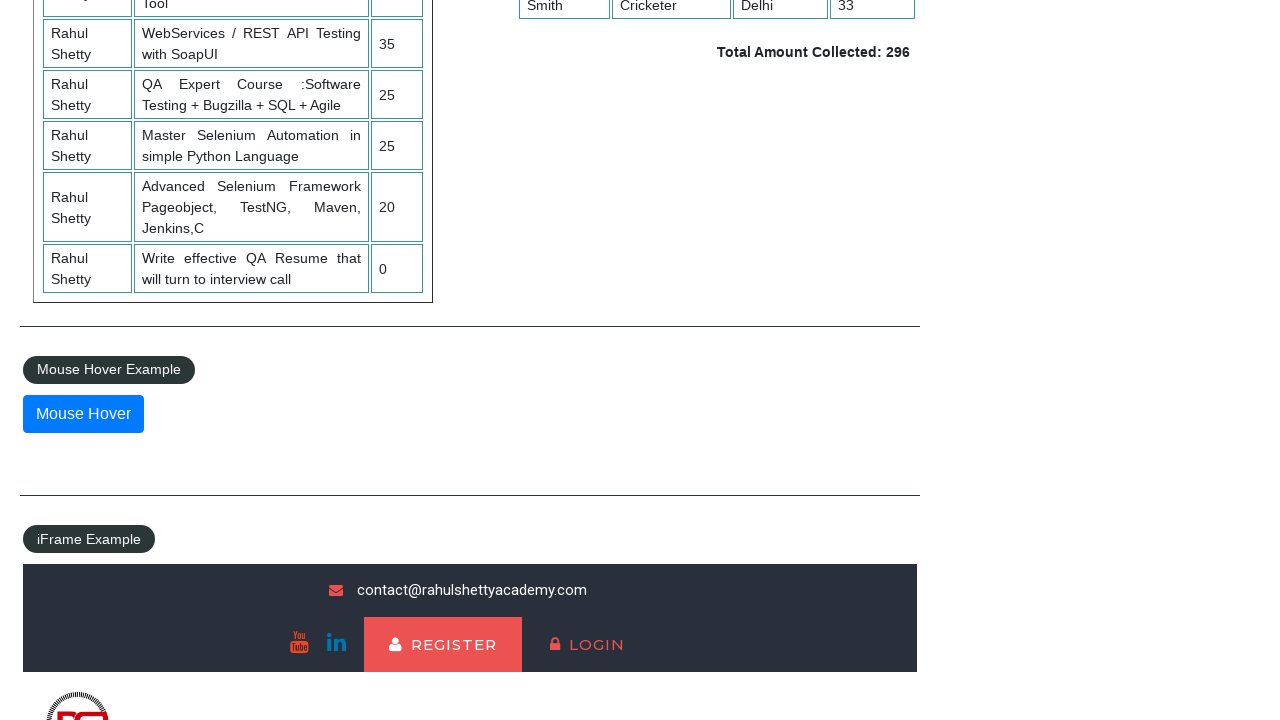

Extracted displayed total from text: 296
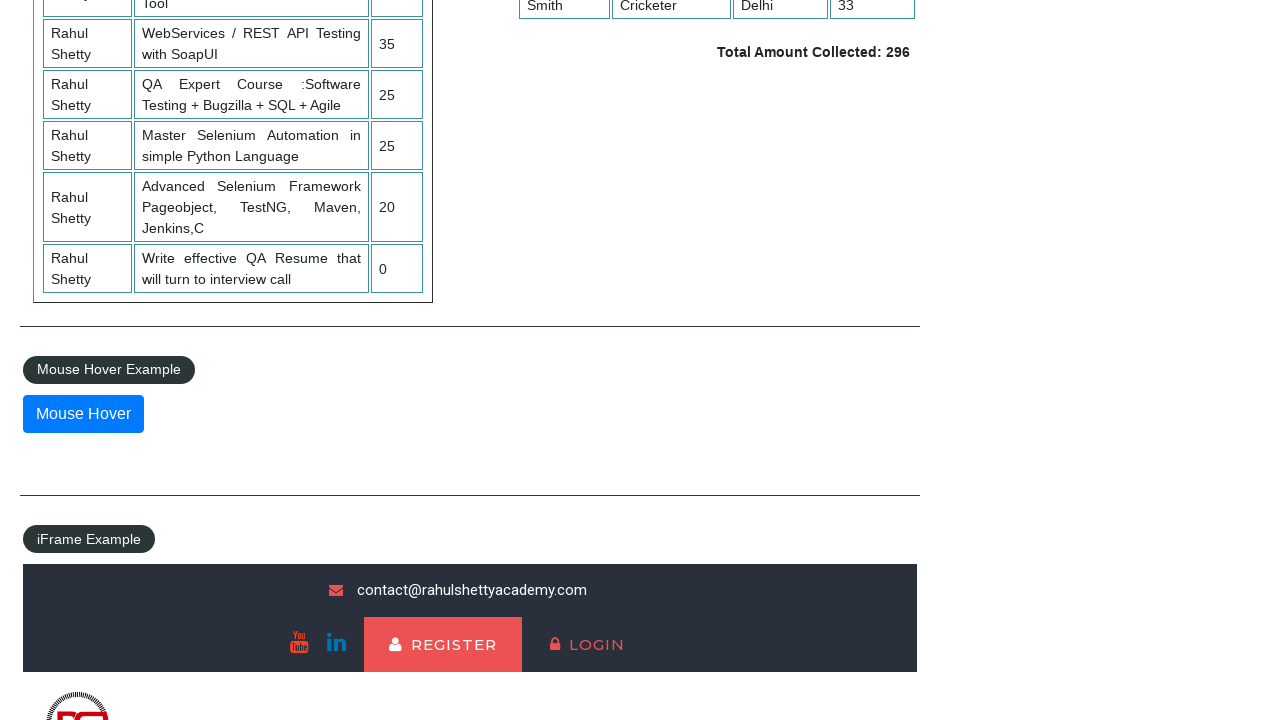

Verified calculated sum (296) matches displayed total (296)
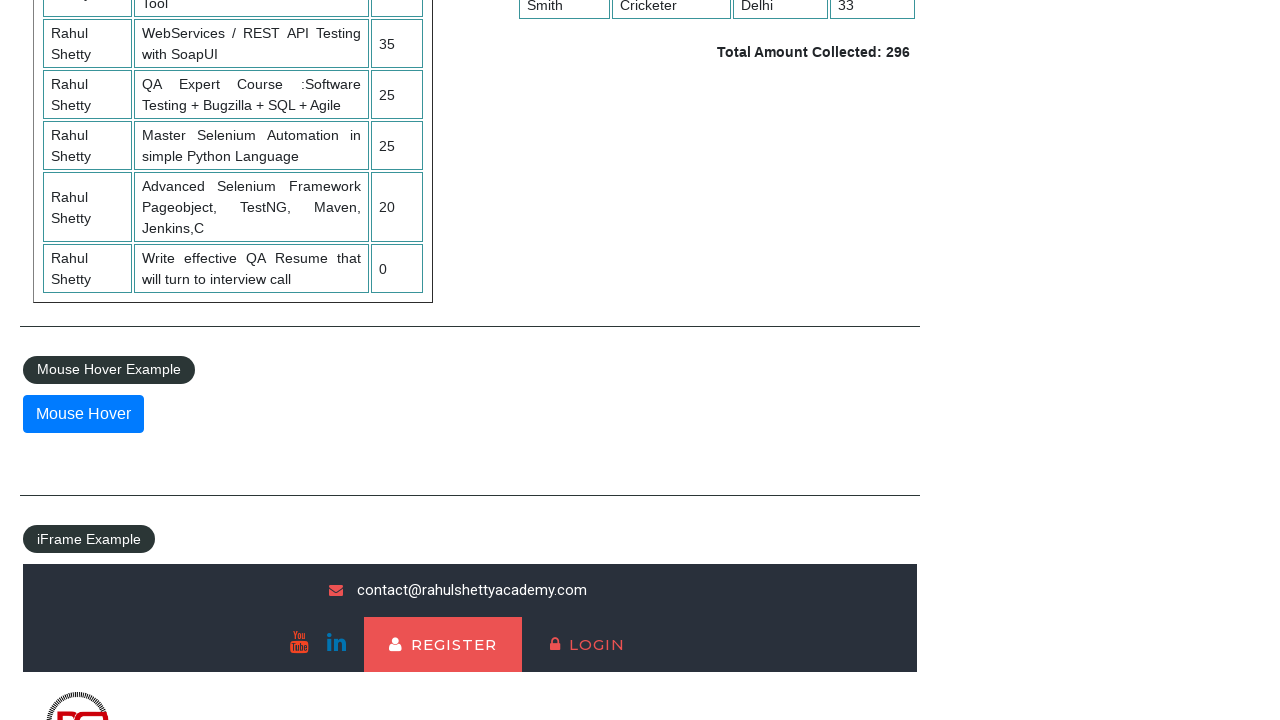

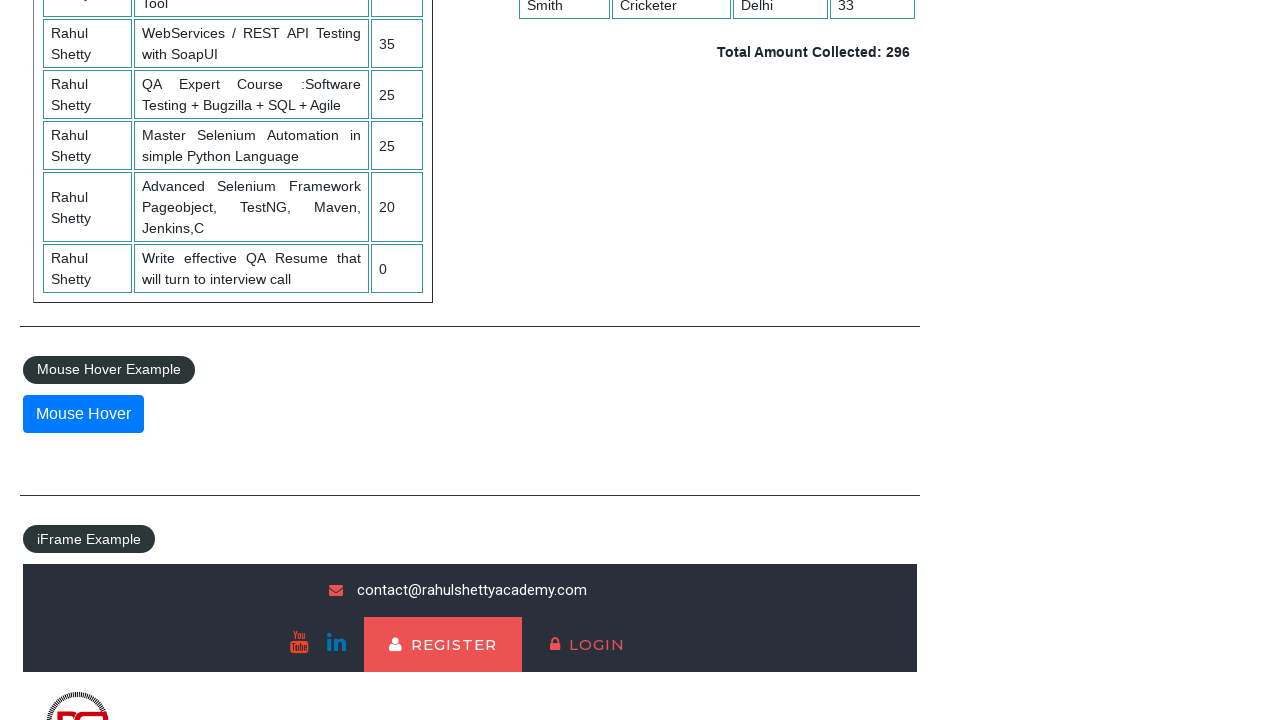